Tests multiple window handling by clicking a link that opens in a new tab, switching to it, and verifying the page title

Starting URL: https://www.w3schools.com/tags/tryit.asp?filename=tryhtml_link_target

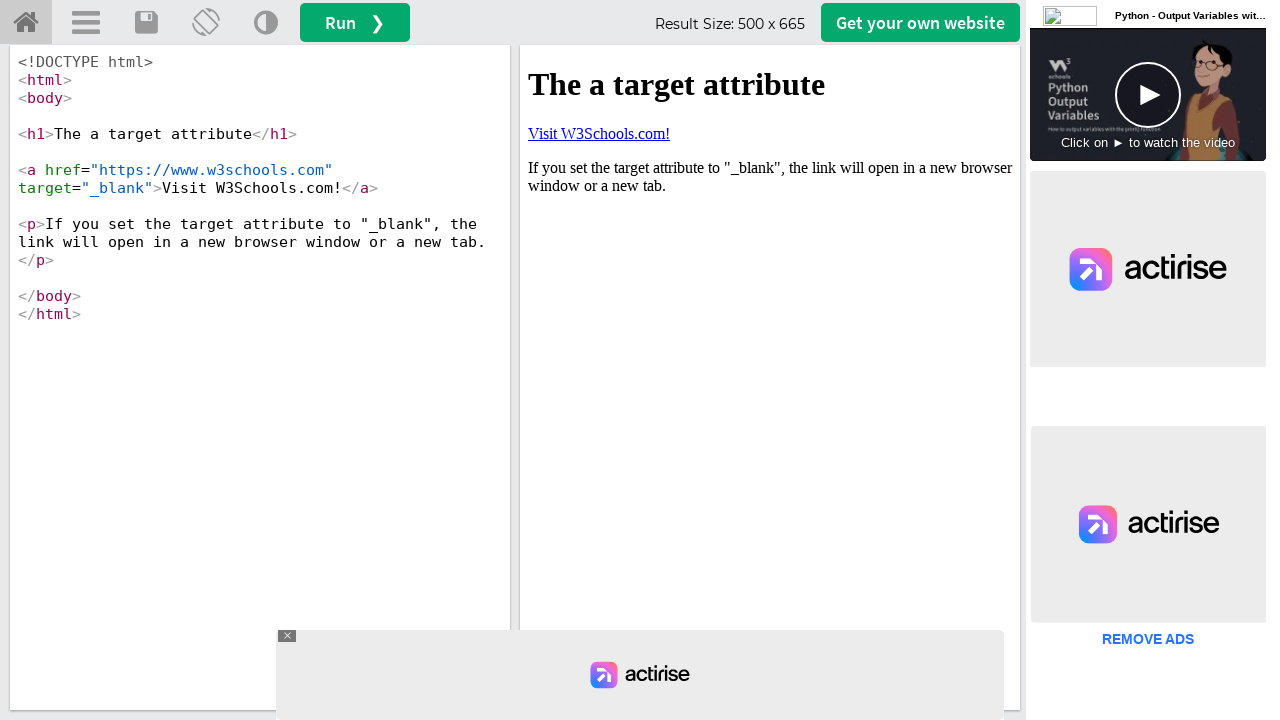

Stored parent page reference
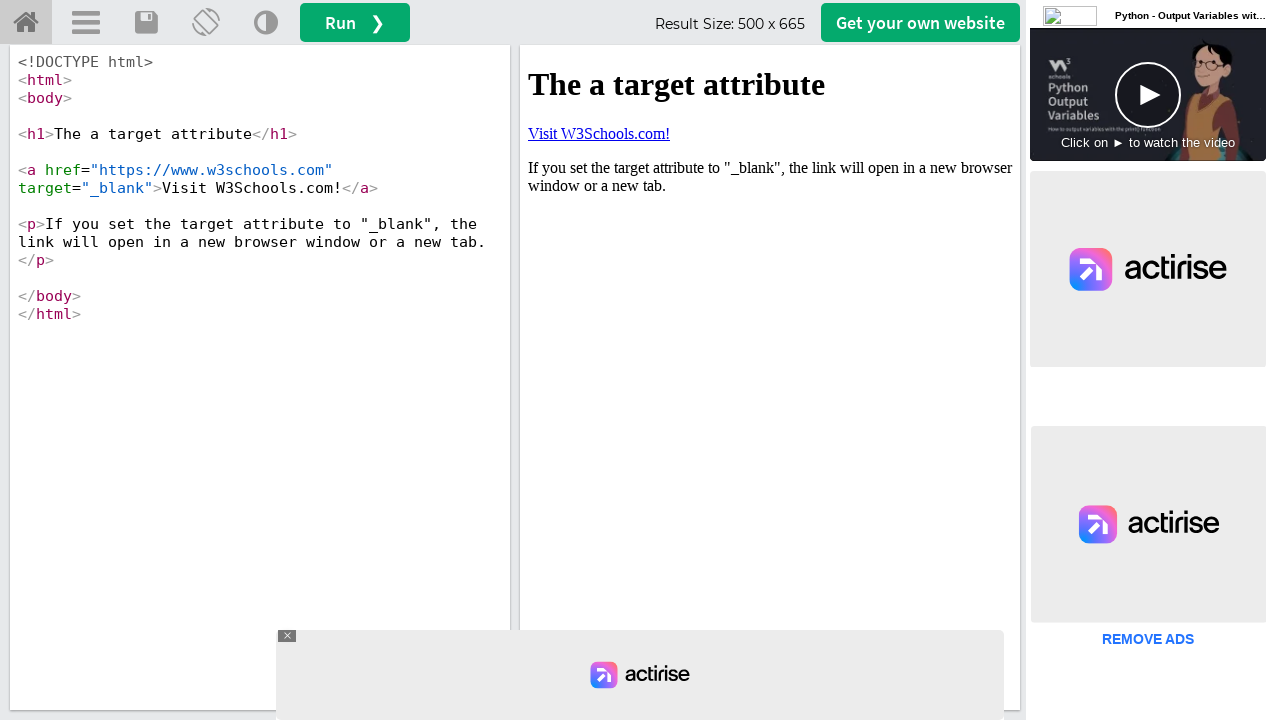

Located iframe with ID 'iframeResult'
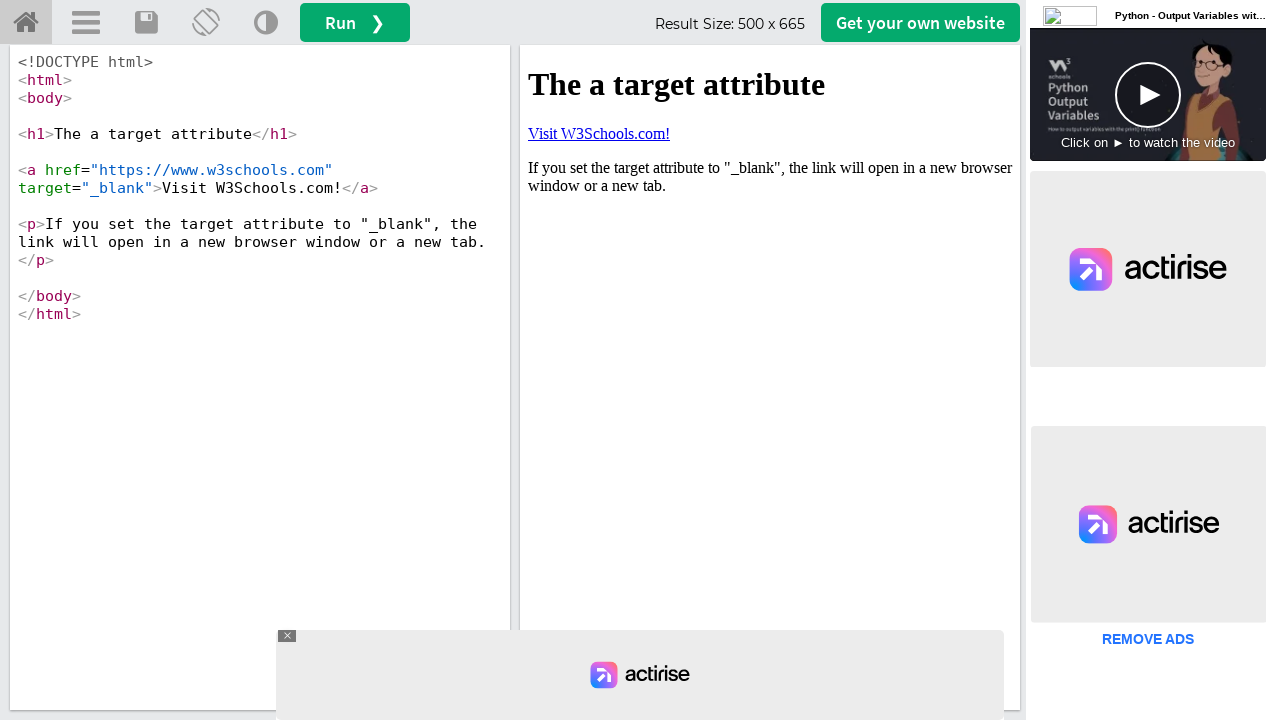

Clicked link 'Visit W3Schools.com!' which opens in new tab at (599, 133) on iframe#iframeResult >> internal:control=enter-frame >> a:has-text('Visit W3Schoo
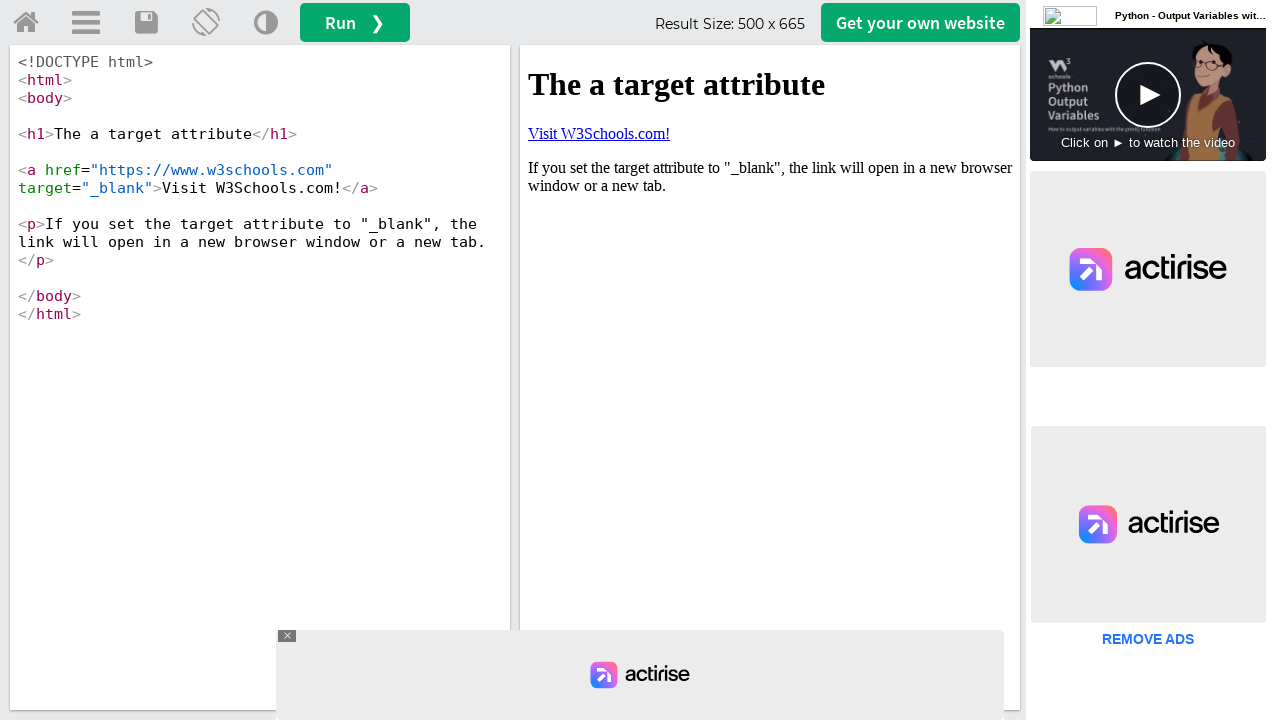

Captured new page/tab reference
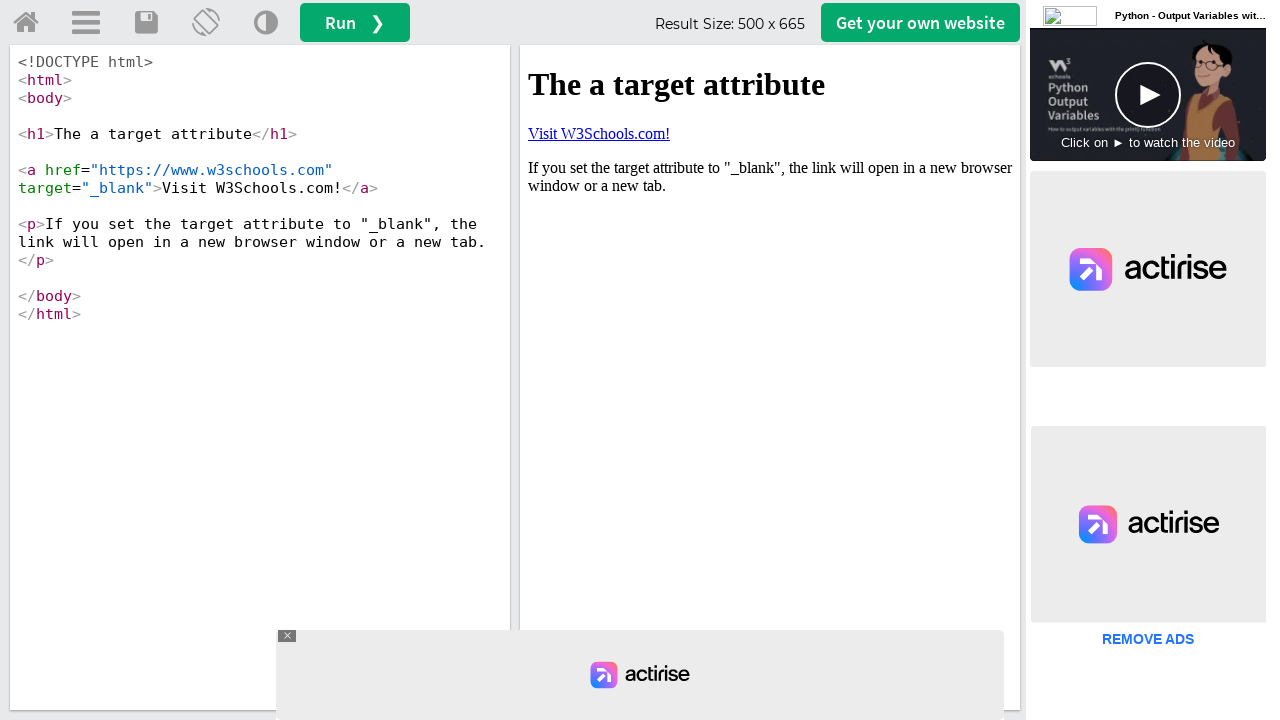

New page loaded completely
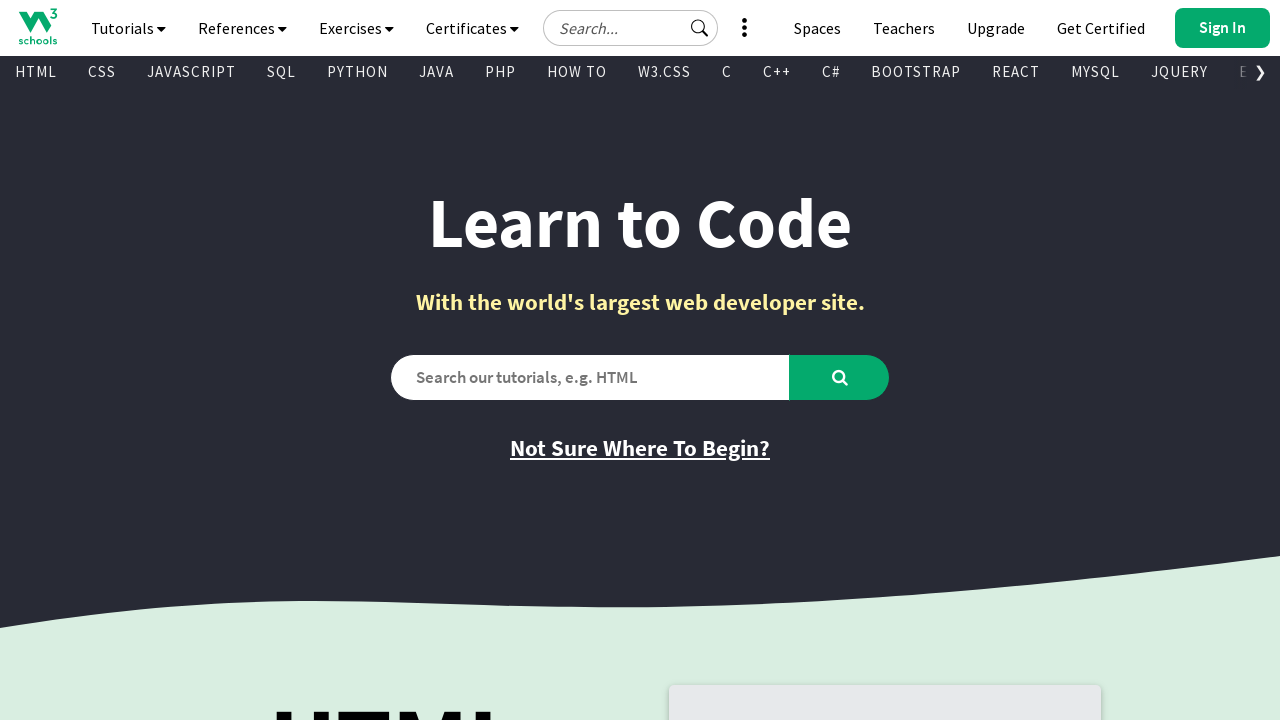

Verified new page title is 'W3Schools Online Web Tutorials'
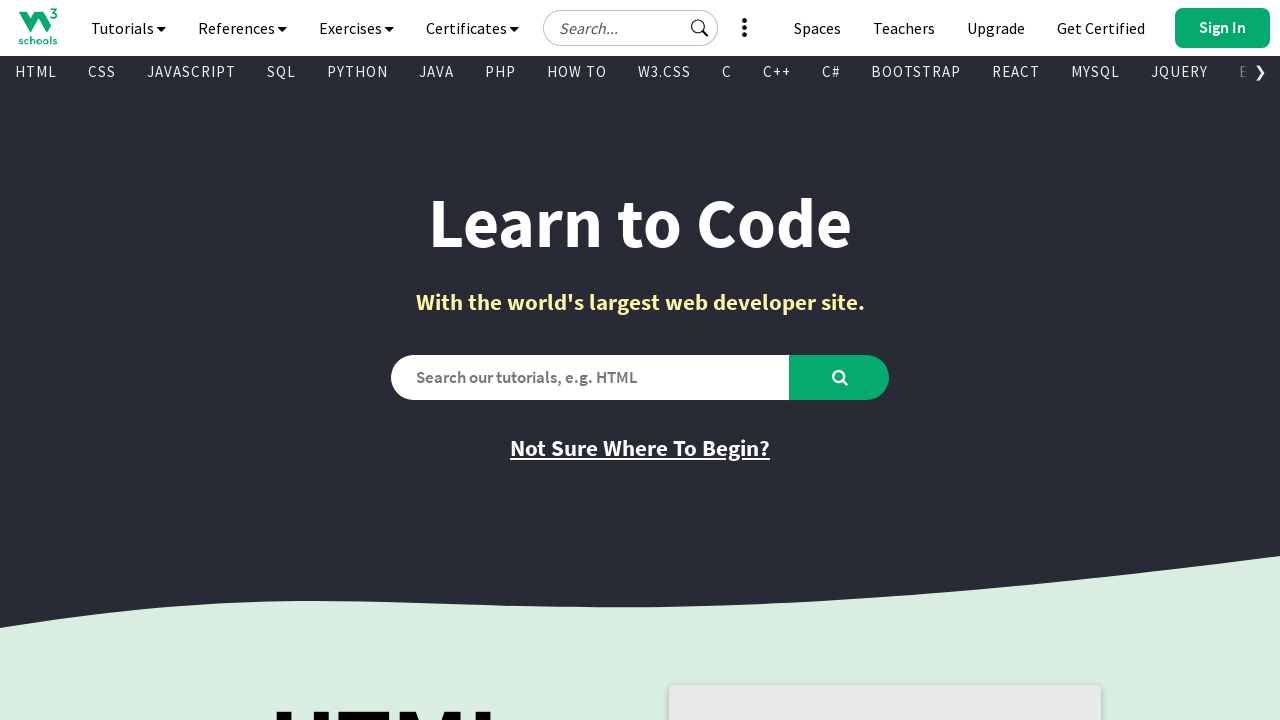

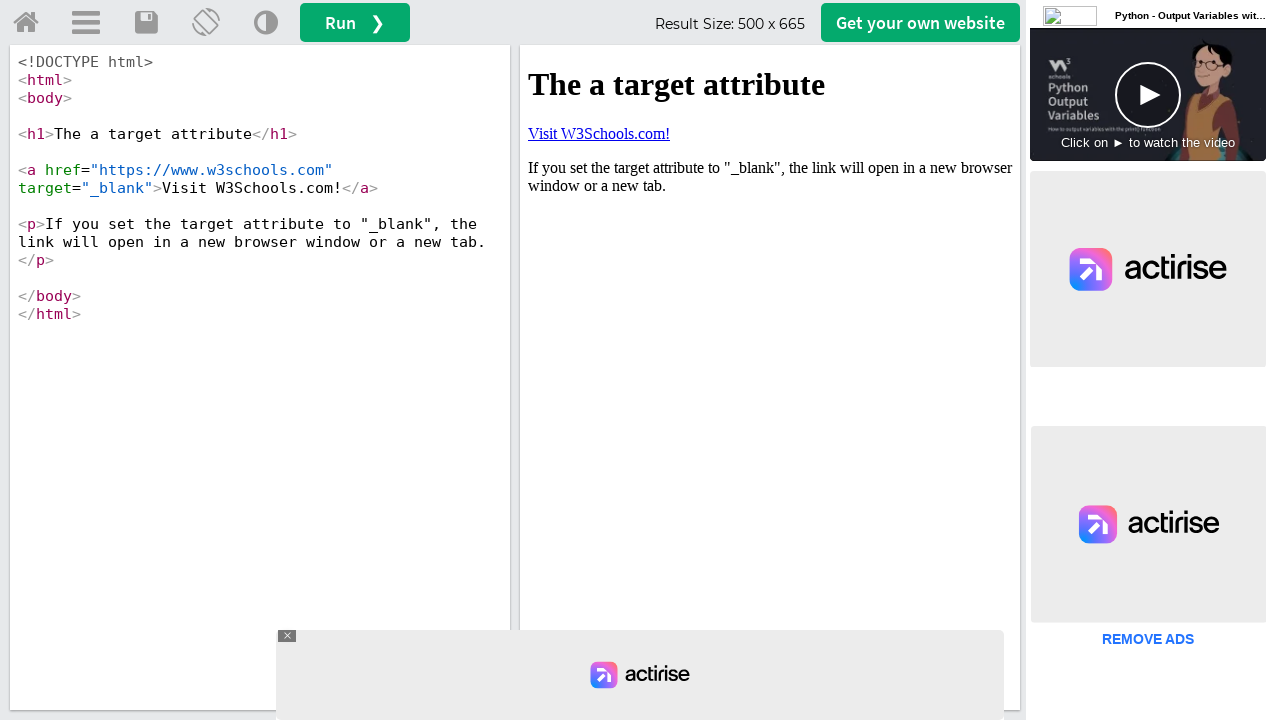